Tests that the counter displays the current number of todo items correctly as items are added.

Starting URL: https://demo.playwright.dev/todomvc

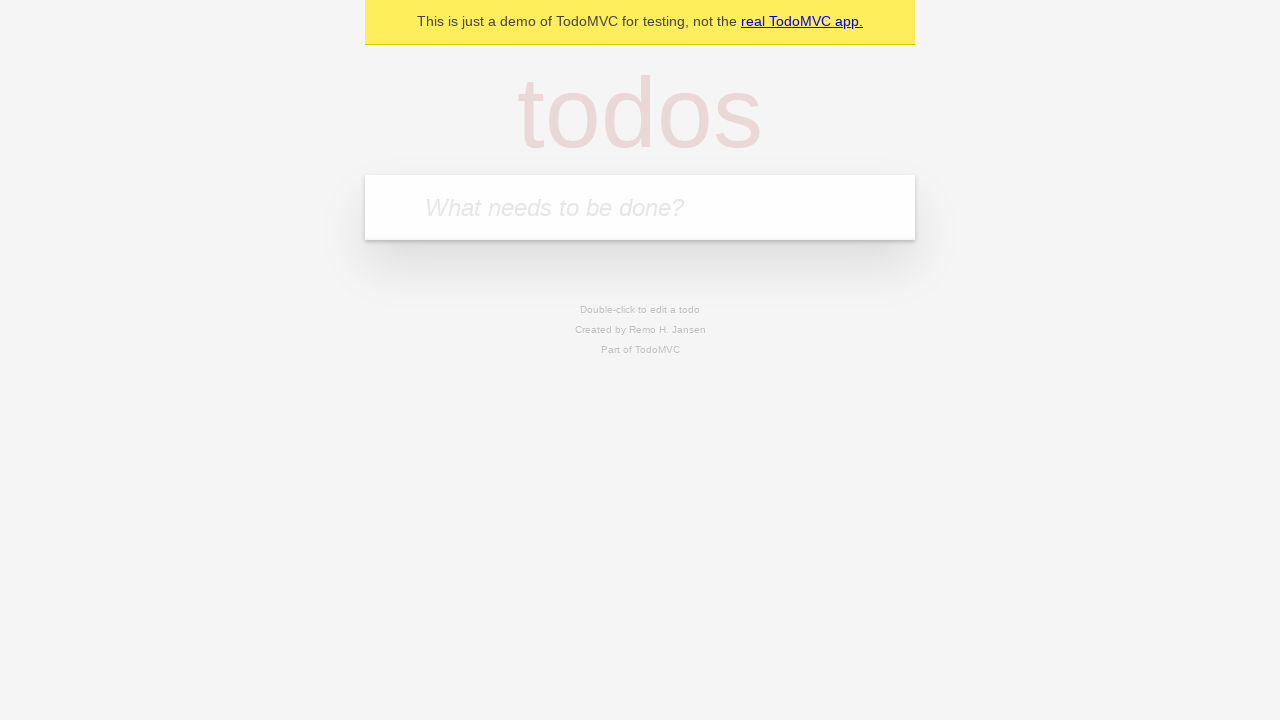

Filled todo input with 'buy some cheese' on internal:attr=[placeholder="What needs to be done?"i]
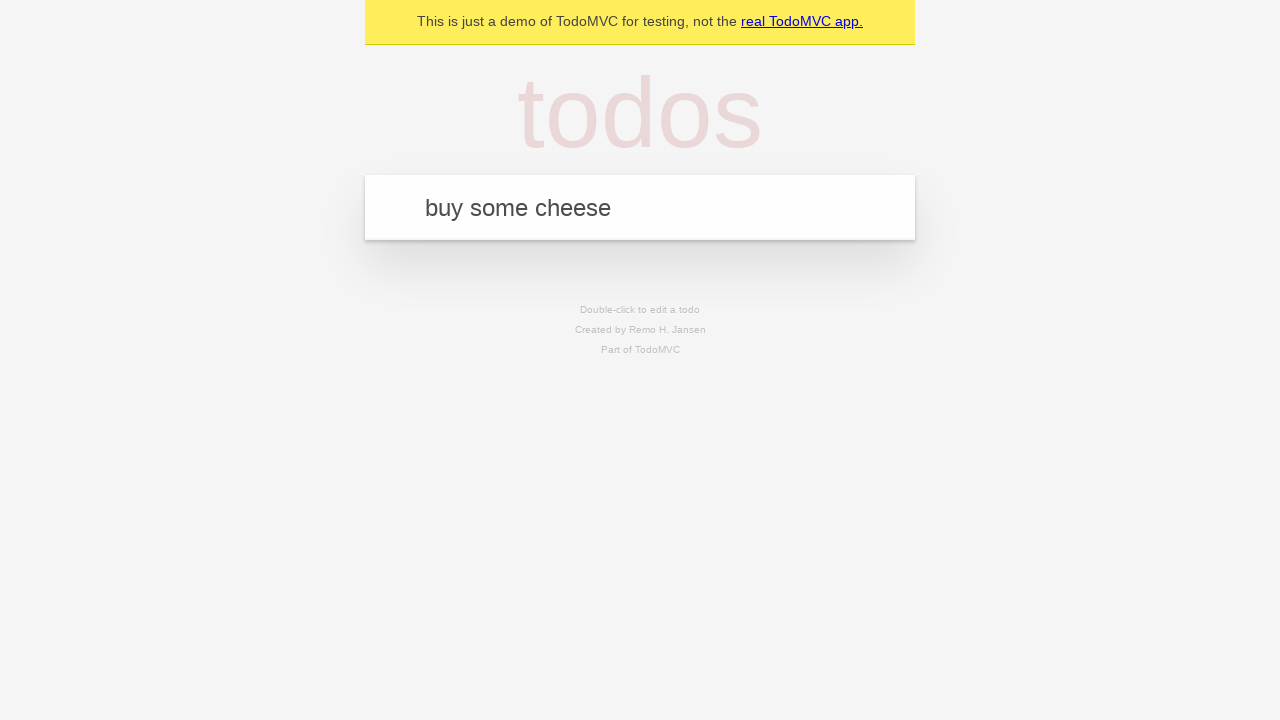

Pressed Enter to add first todo item on internal:attr=[placeholder="What needs to be done?"i]
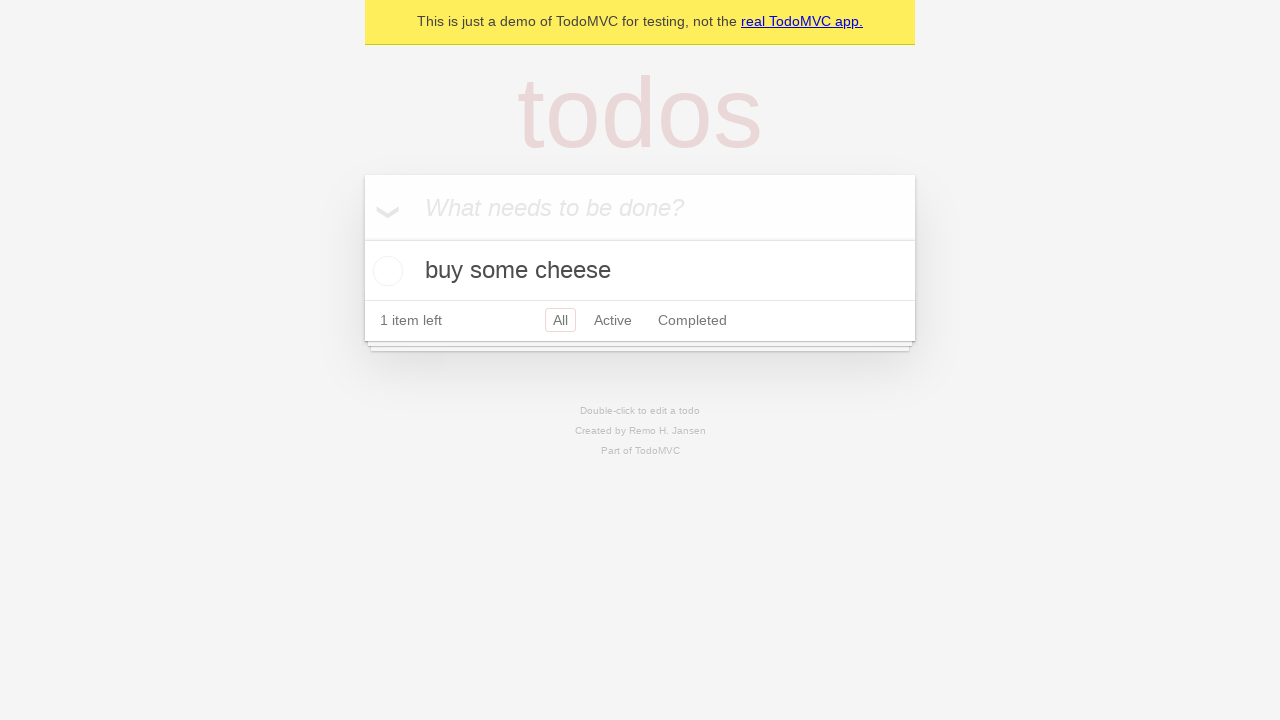

Todo counter element appeared
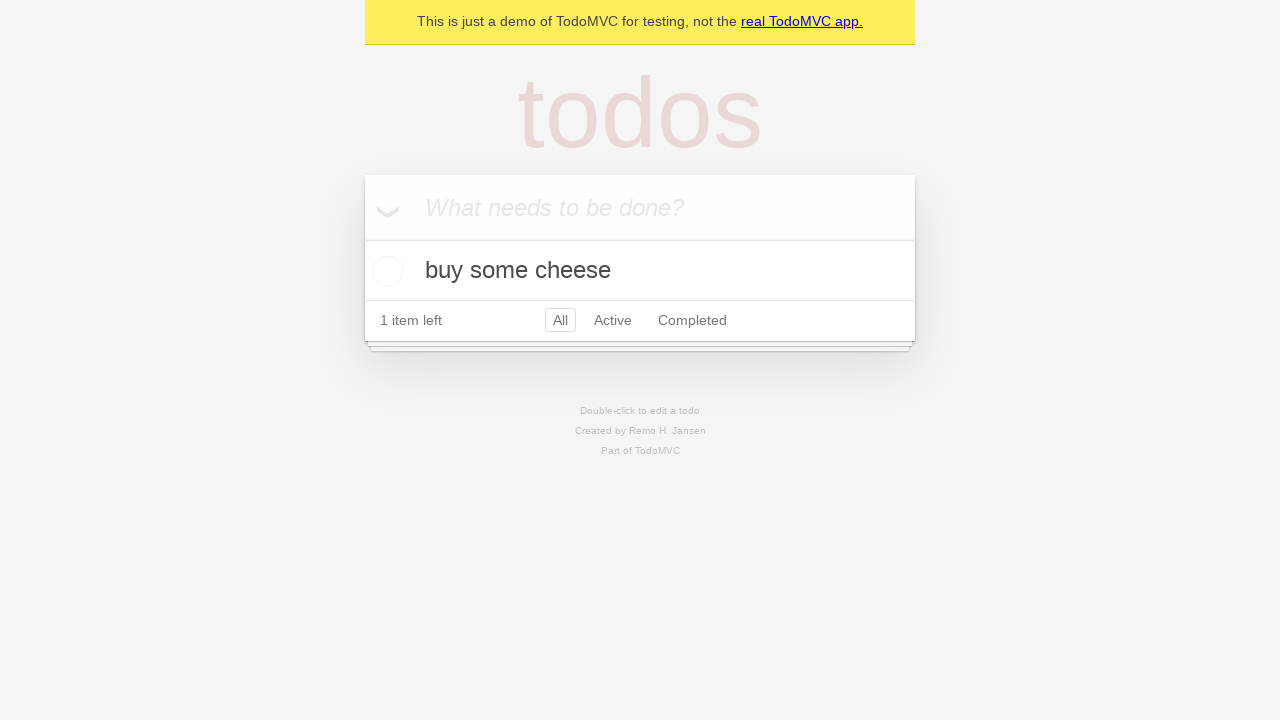

Filled todo input with 'feed the cat' on internal:attr=[placeholder="What needs to be done?"i]
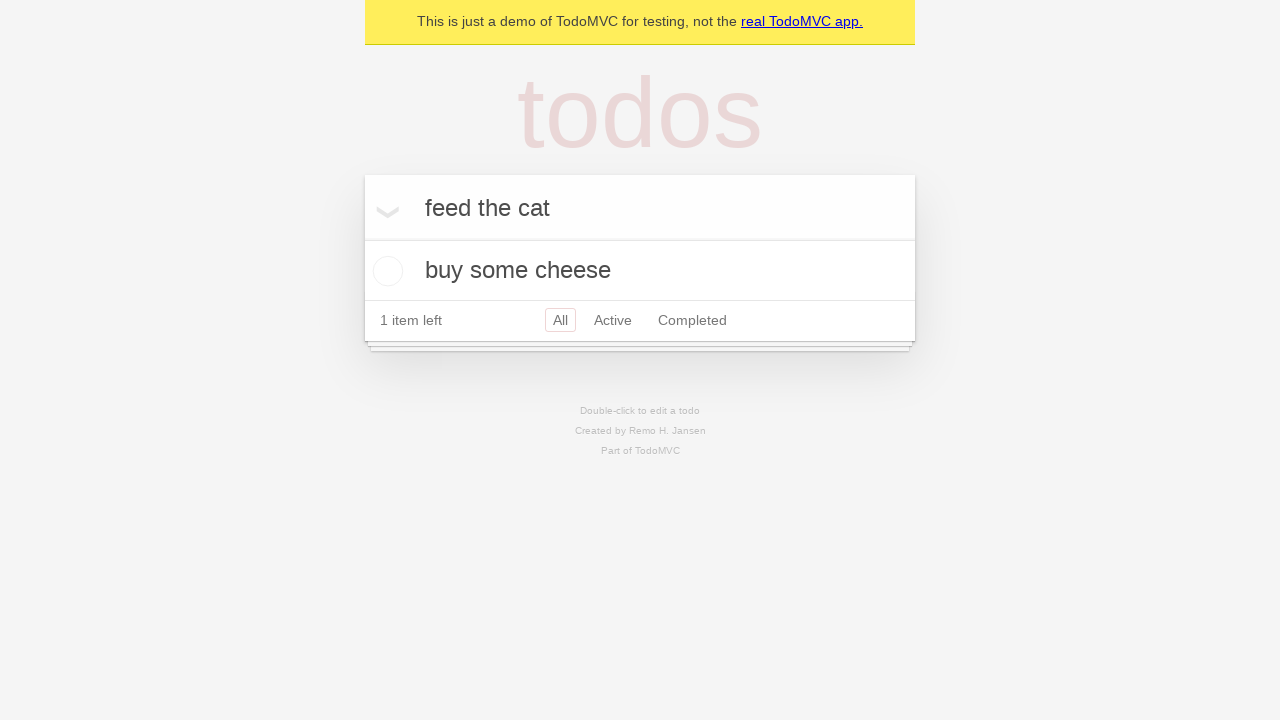

Pressed Enter to add second todo item on internal:attr=[placeholder="What needs to be done?"i]
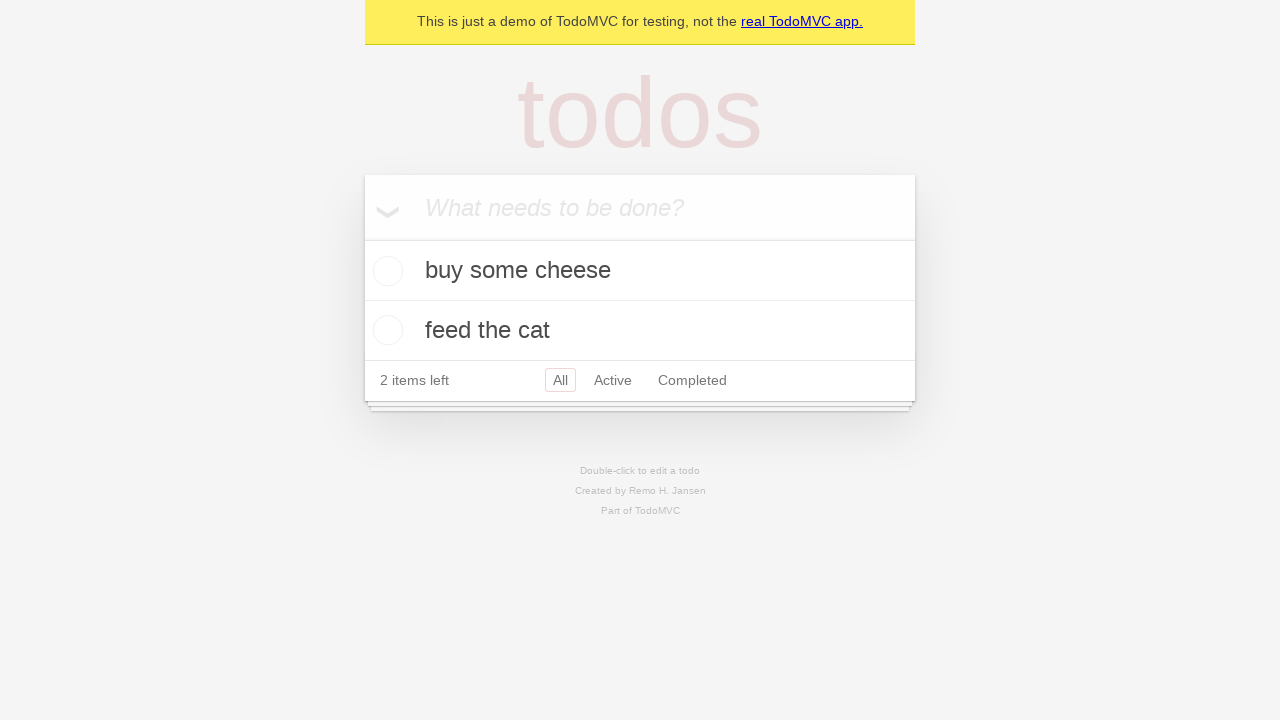

Verified that counter now displays 2 todo items
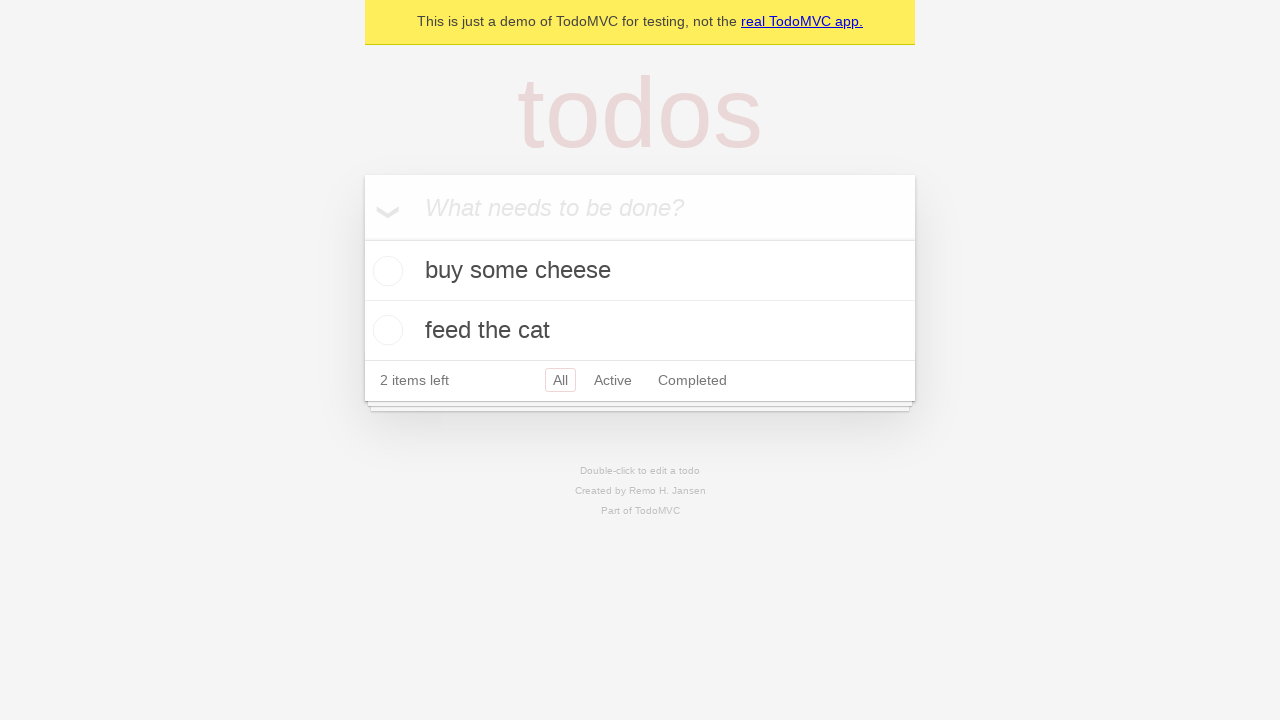

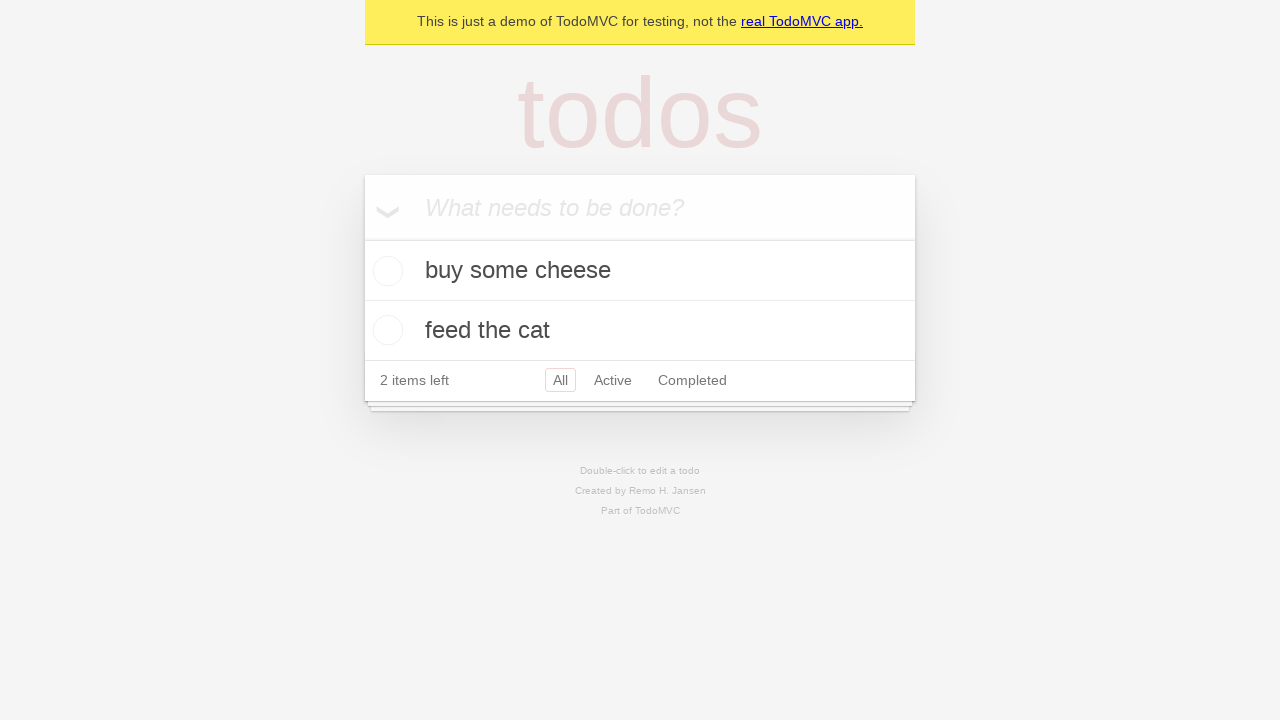